Navigates to OrangeHRM login page and verifies that the username input field has the expected name attribute.

Starting URL: https://opensource-demo.orangehrmlive.com/

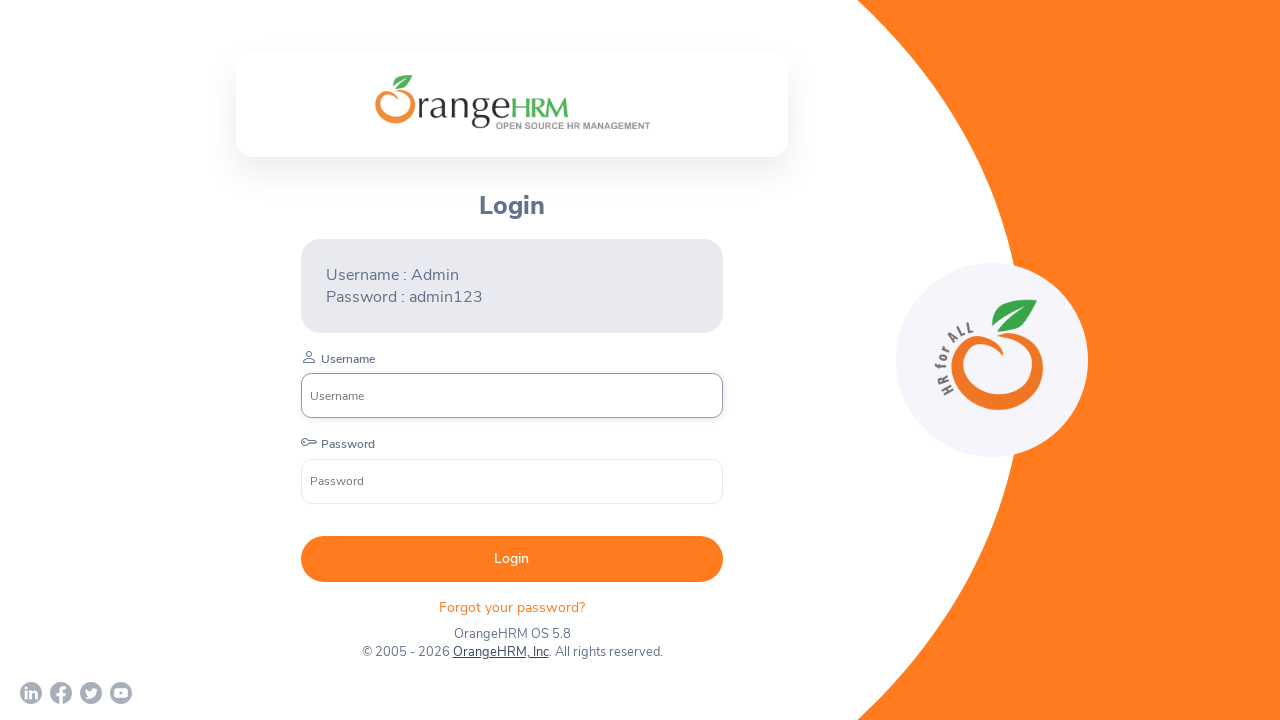

Navigated to OrangeHRM login page
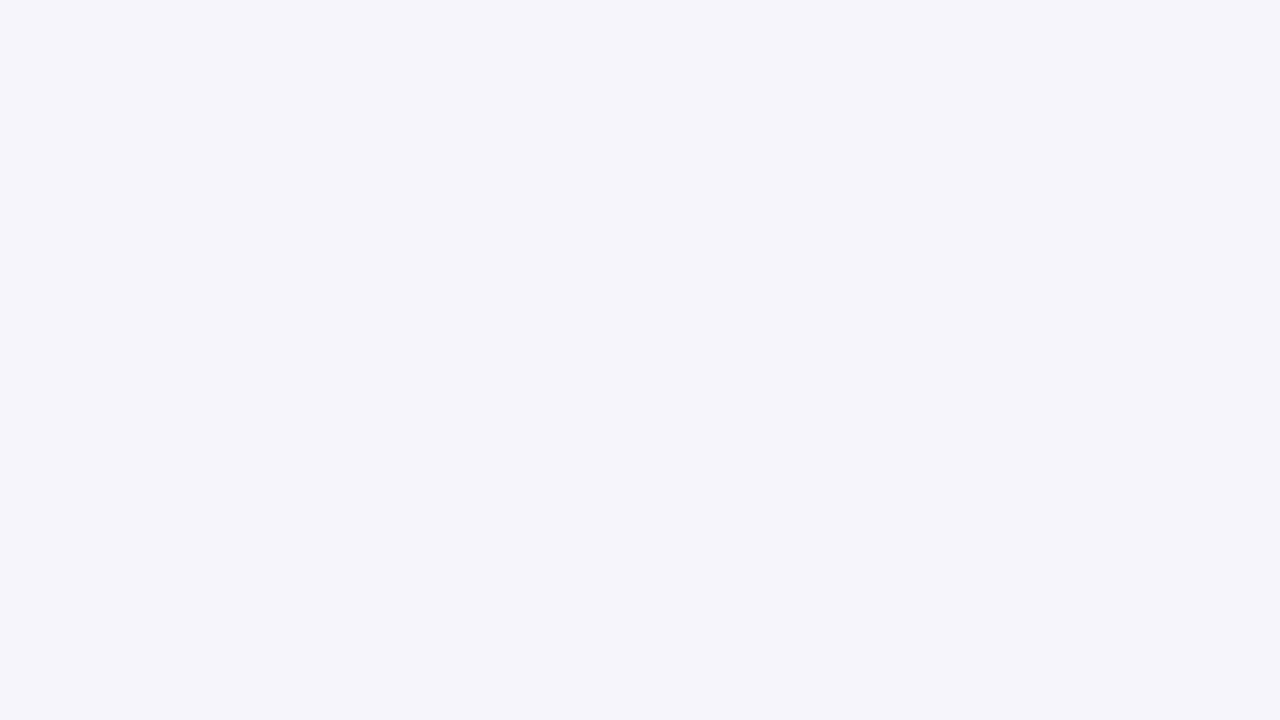

Username input field is present on the page
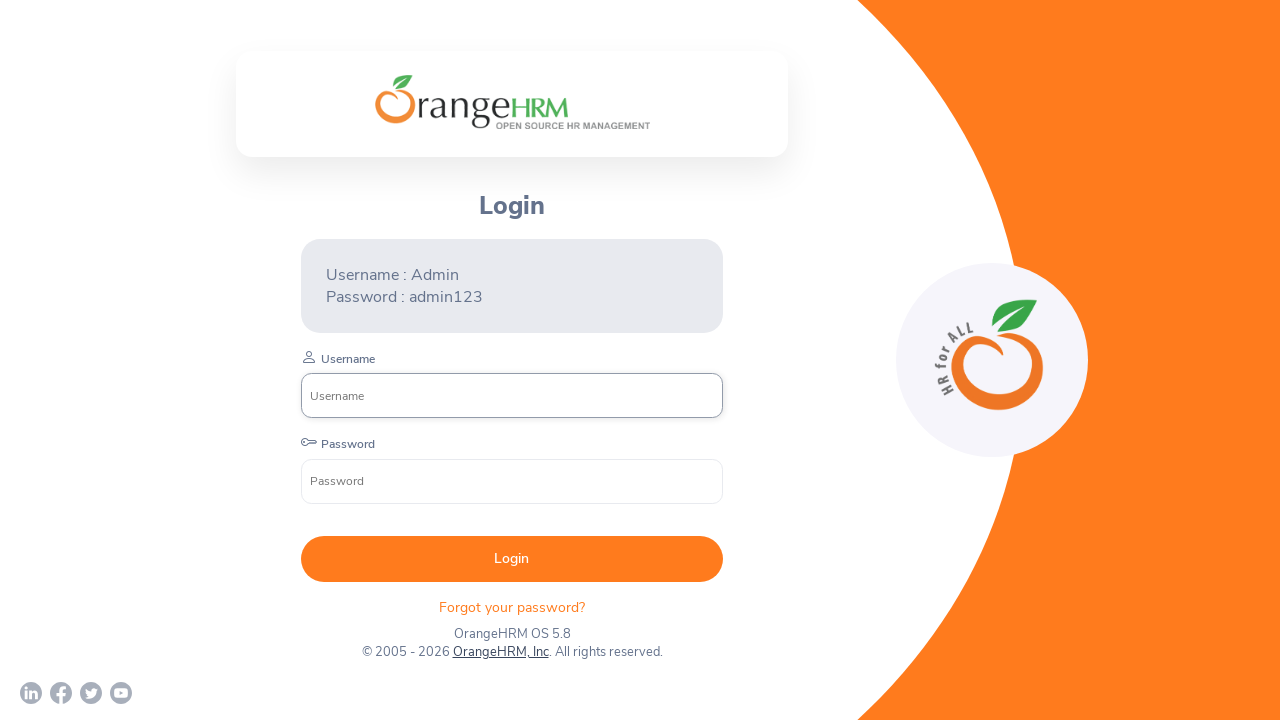

Retrieved name attribute of username field: 'username'
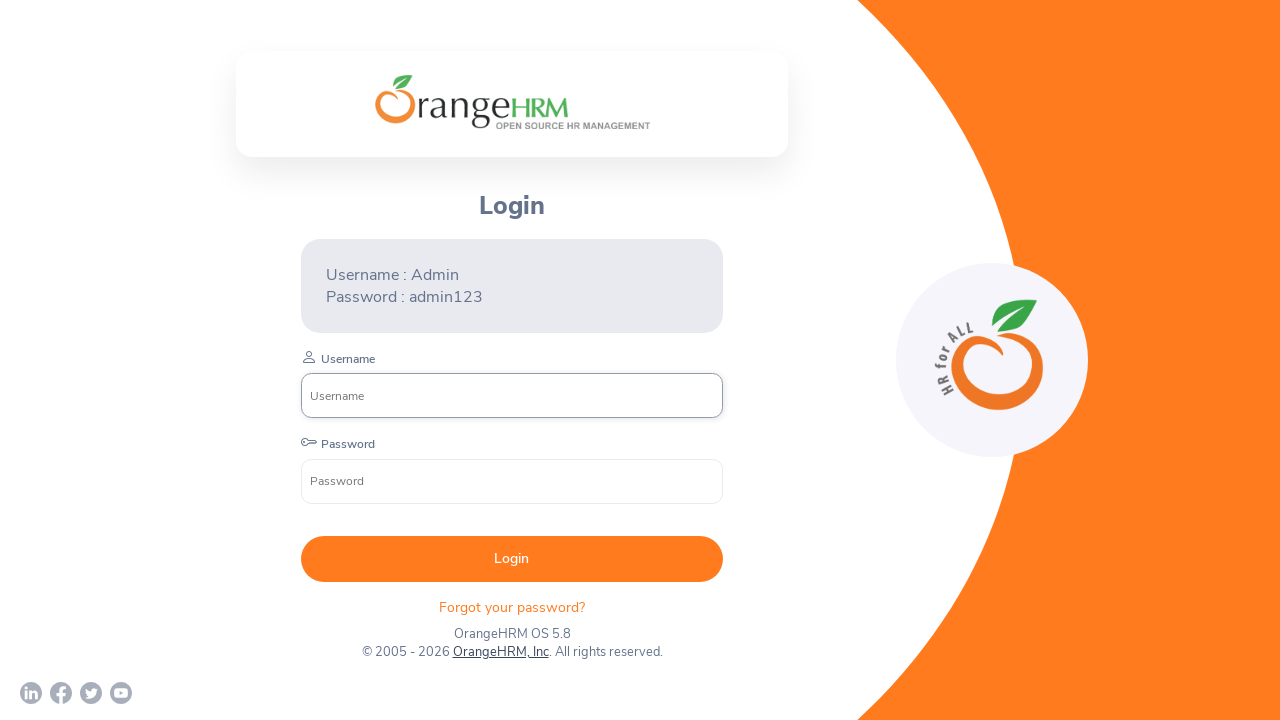

Verified that username input field has the expected 'username' name attribute
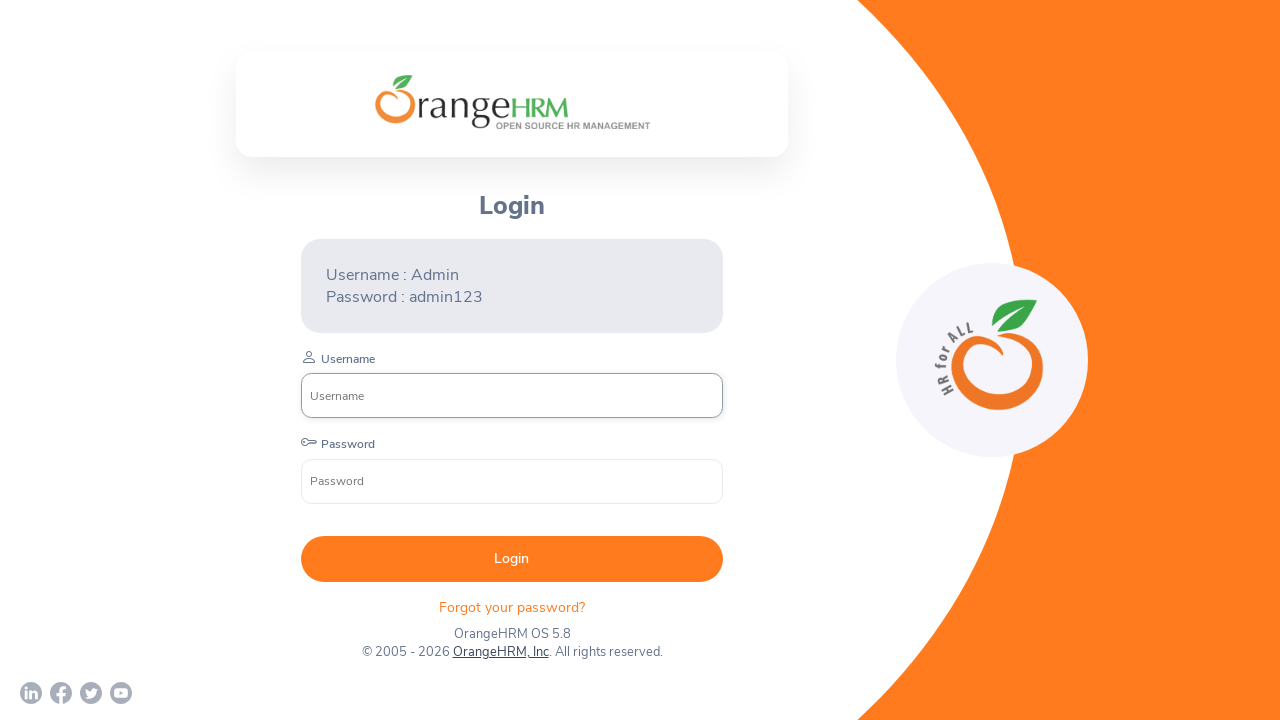

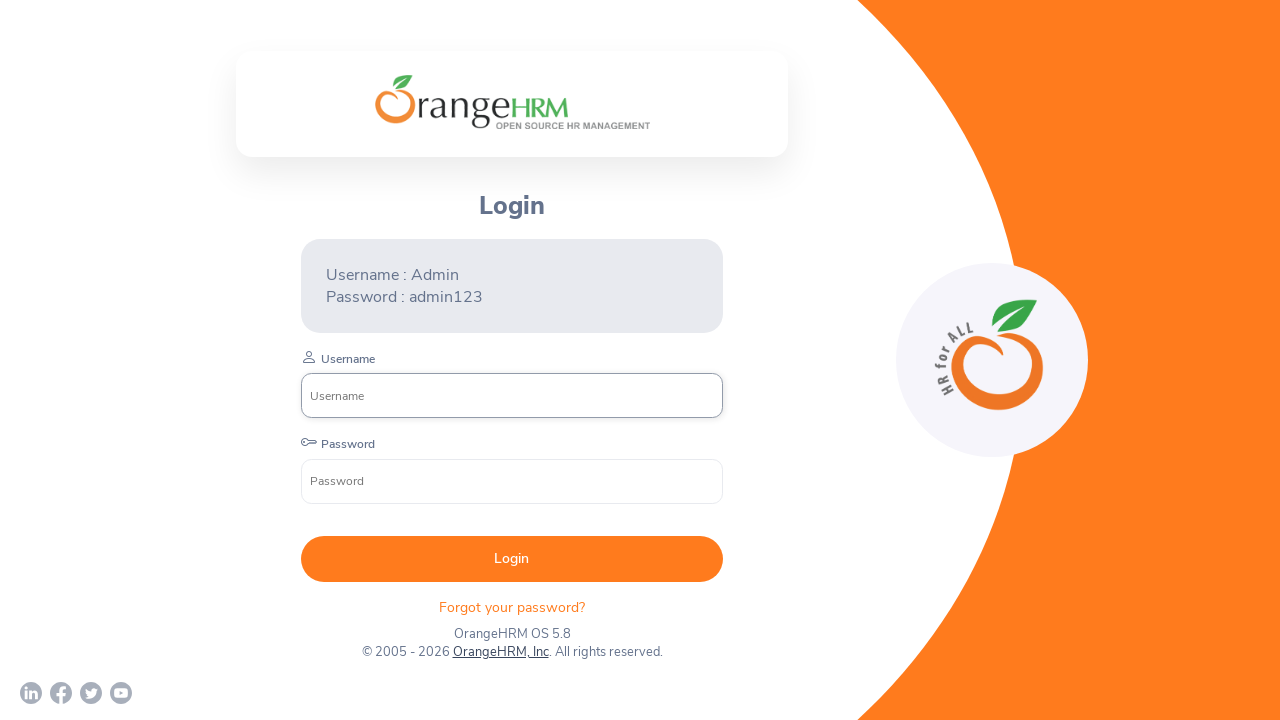